Tests handling of a simple JavaScript alert by clicking a button, reading the alert text, and accepting it

Starting URL: https://demoqa.com/alerts

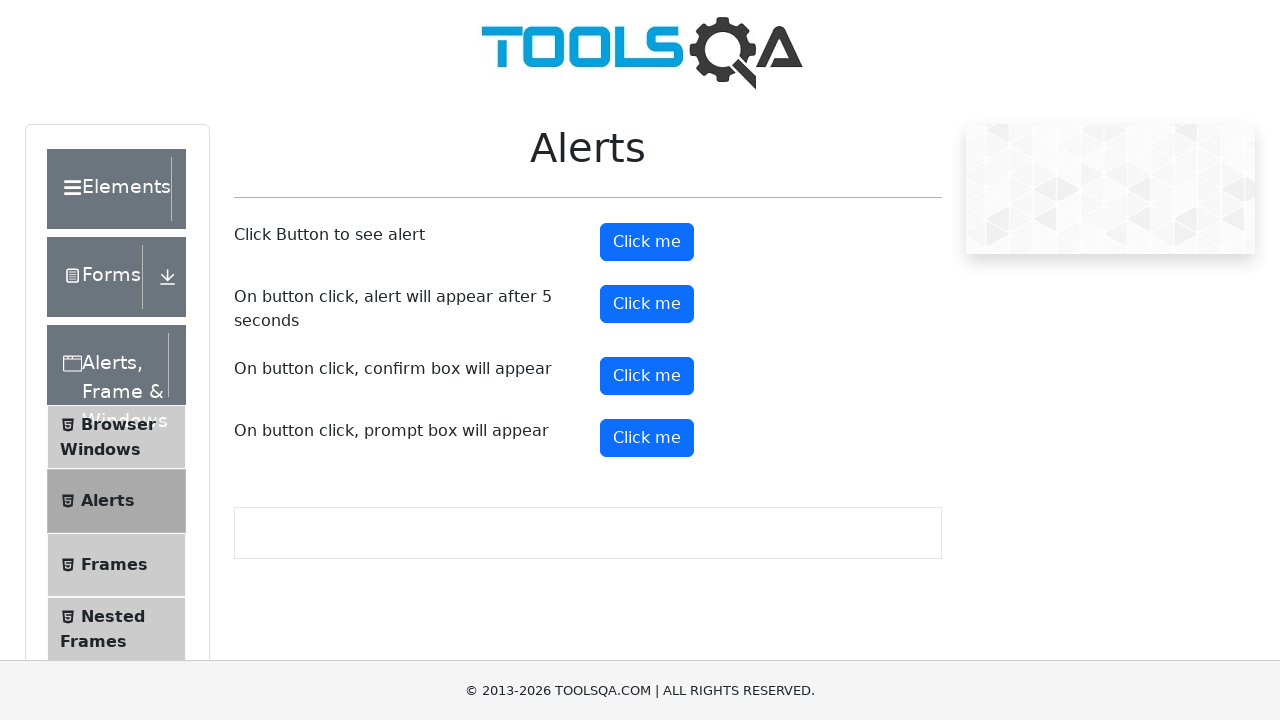

Clicked button to trigger simple alert at (647, 242) on #alertButton
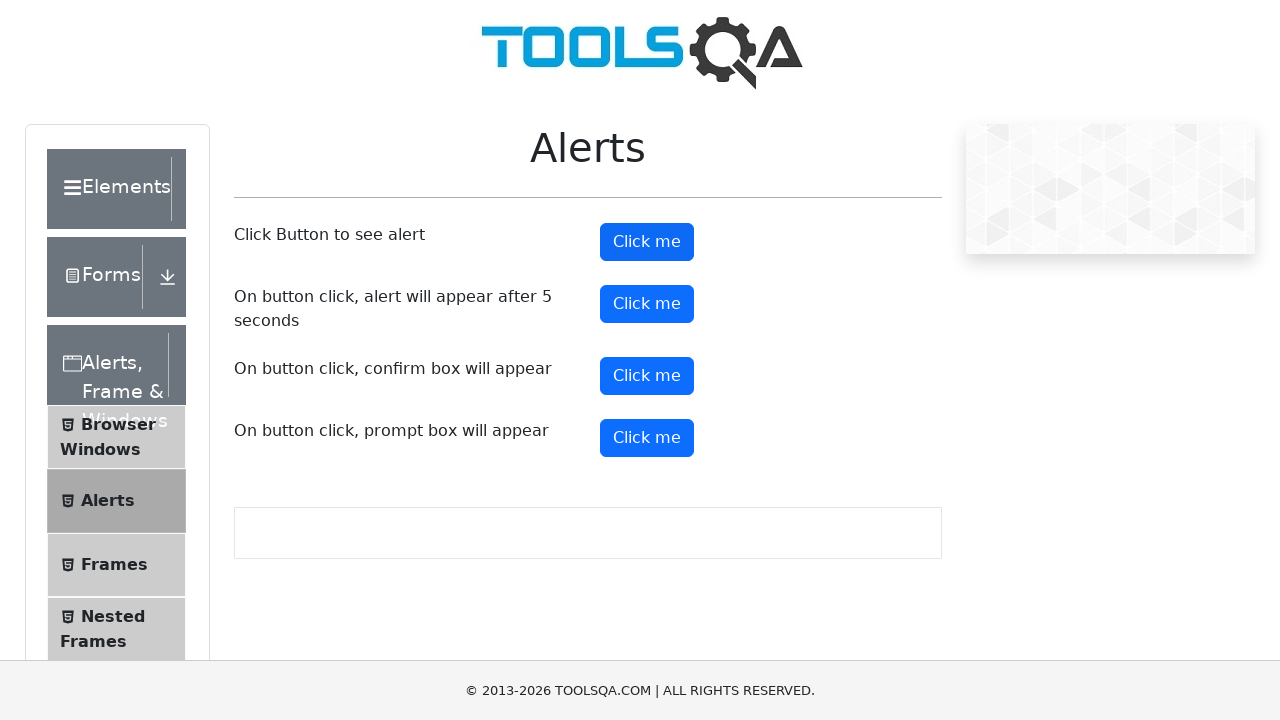

Alert dialog accepted
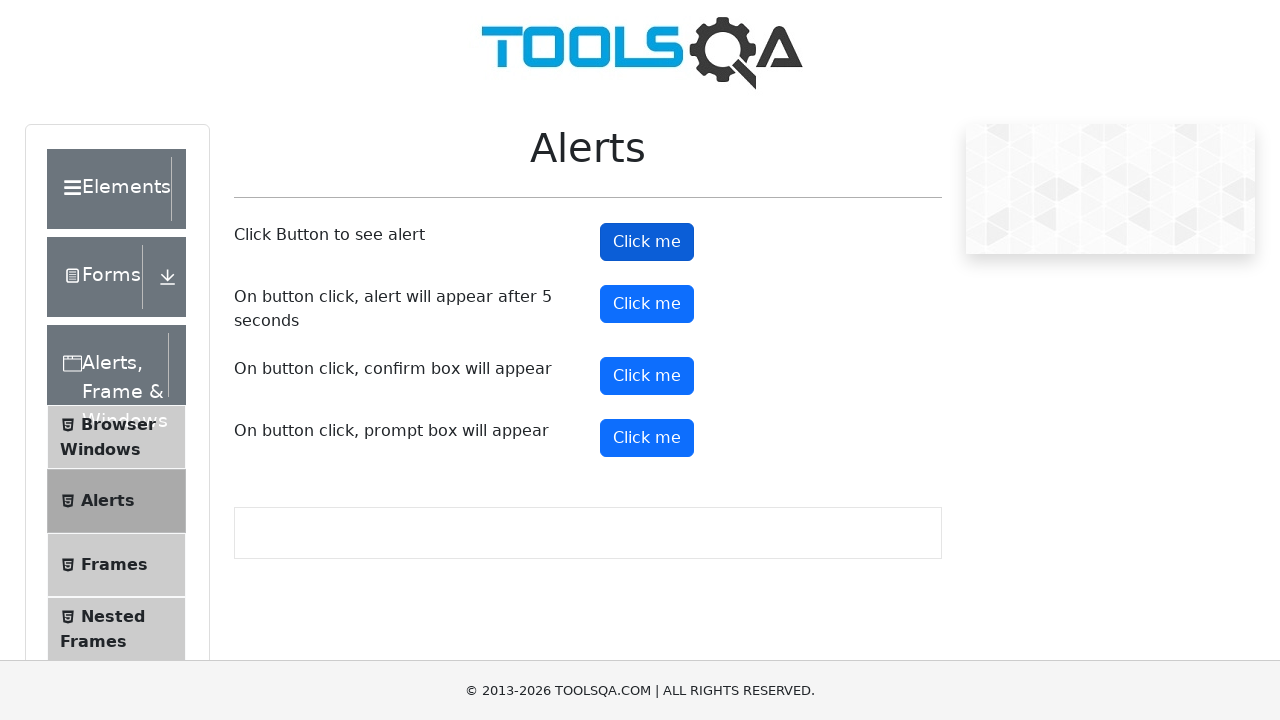

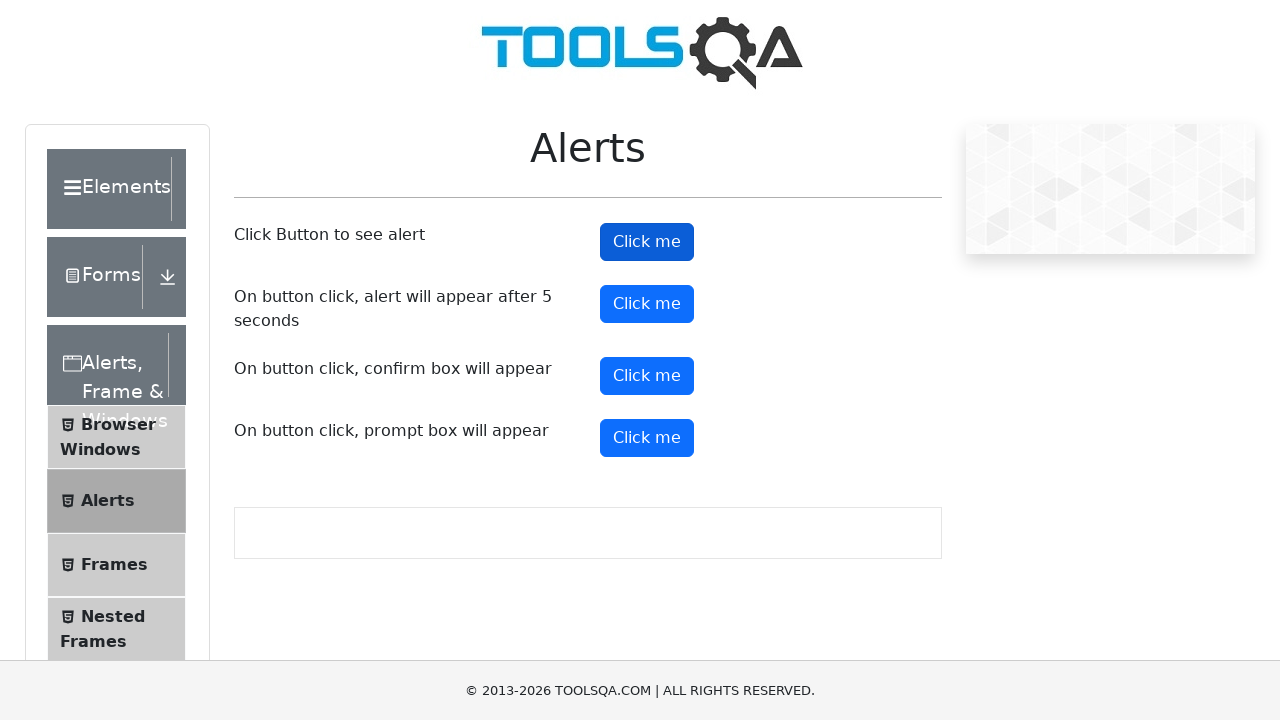